Tests dropdown selection functionality by selecting currency options using different methods (index, visible text, and value)

Starting URL: https://rahulshettyacademy.com/dropdownsPractise/#

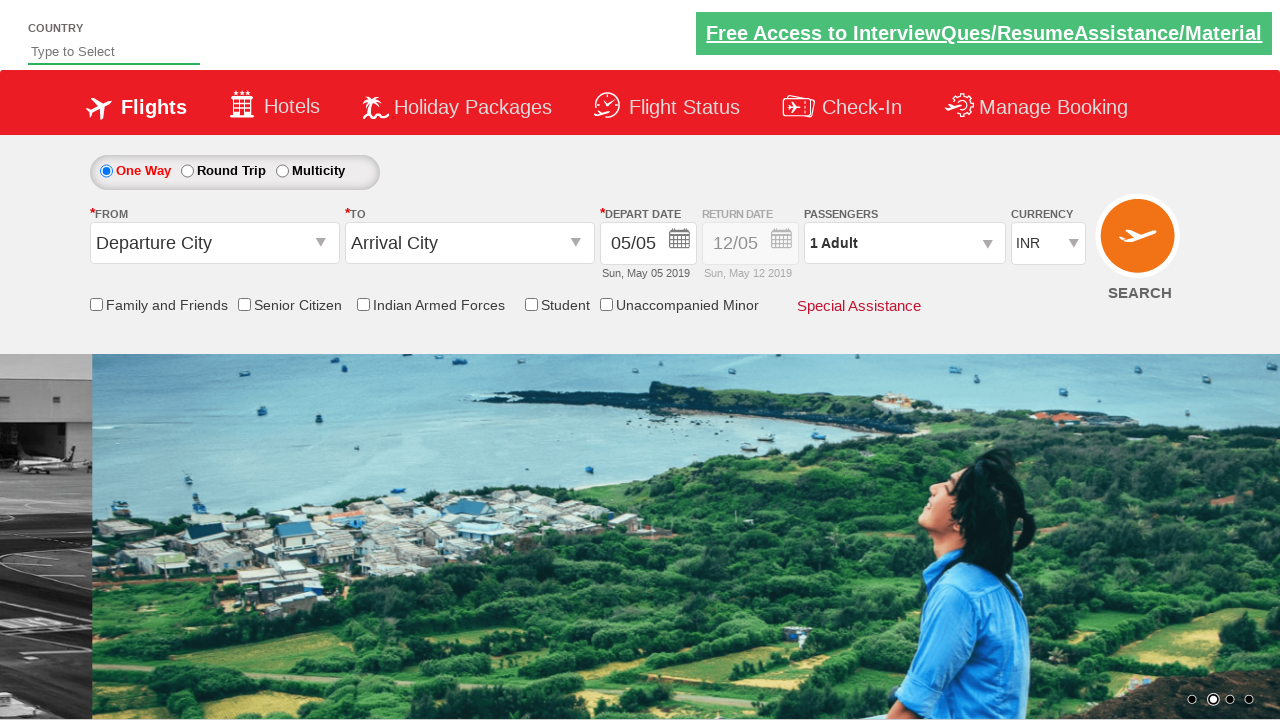

Located currency dropdown element
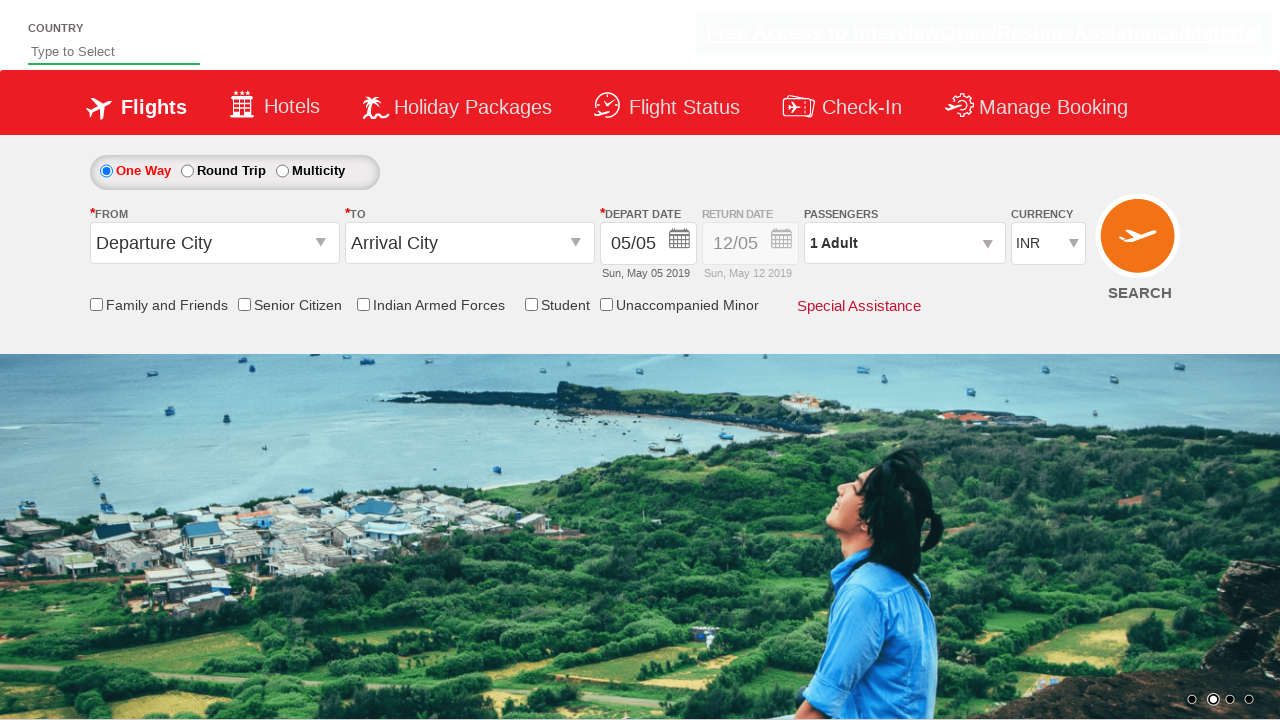

Selected dropdown option by index 0 (first option) on #ctl00_mainContent_DropDownListCurrency
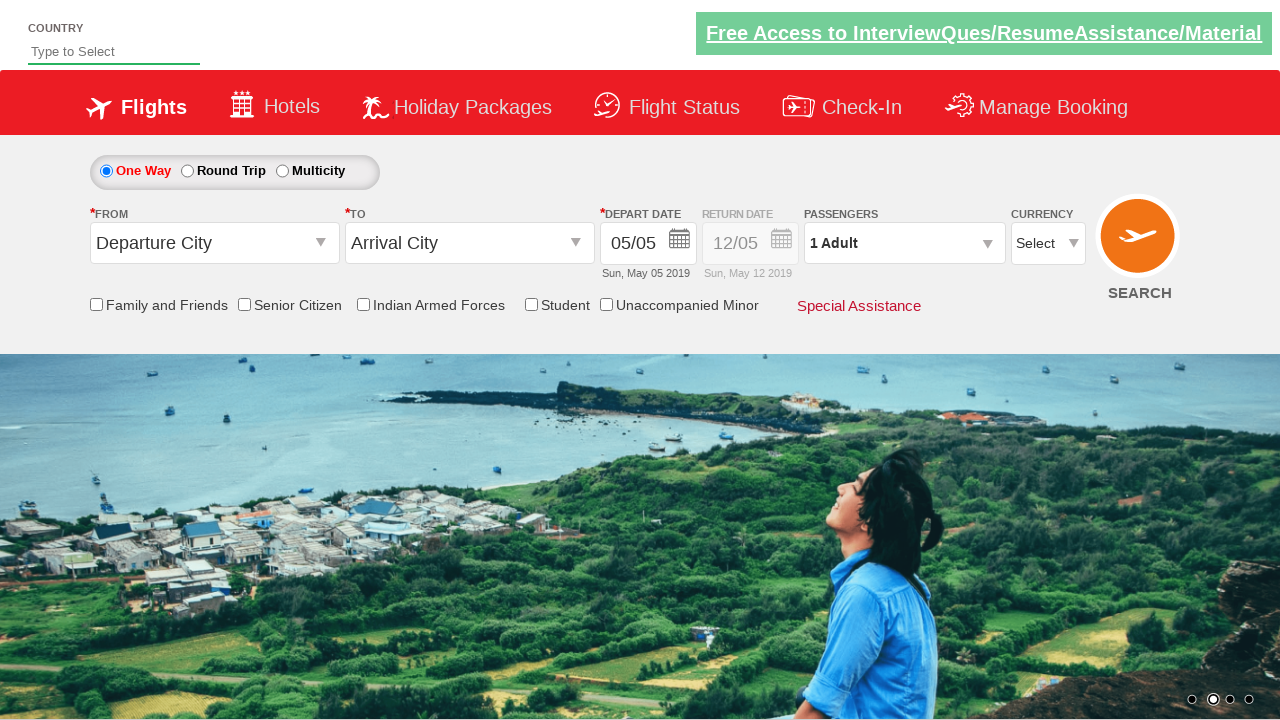

Selected dropdown option 'USD' by visible text on #ctl00_mainContent_DropDownListCurrency
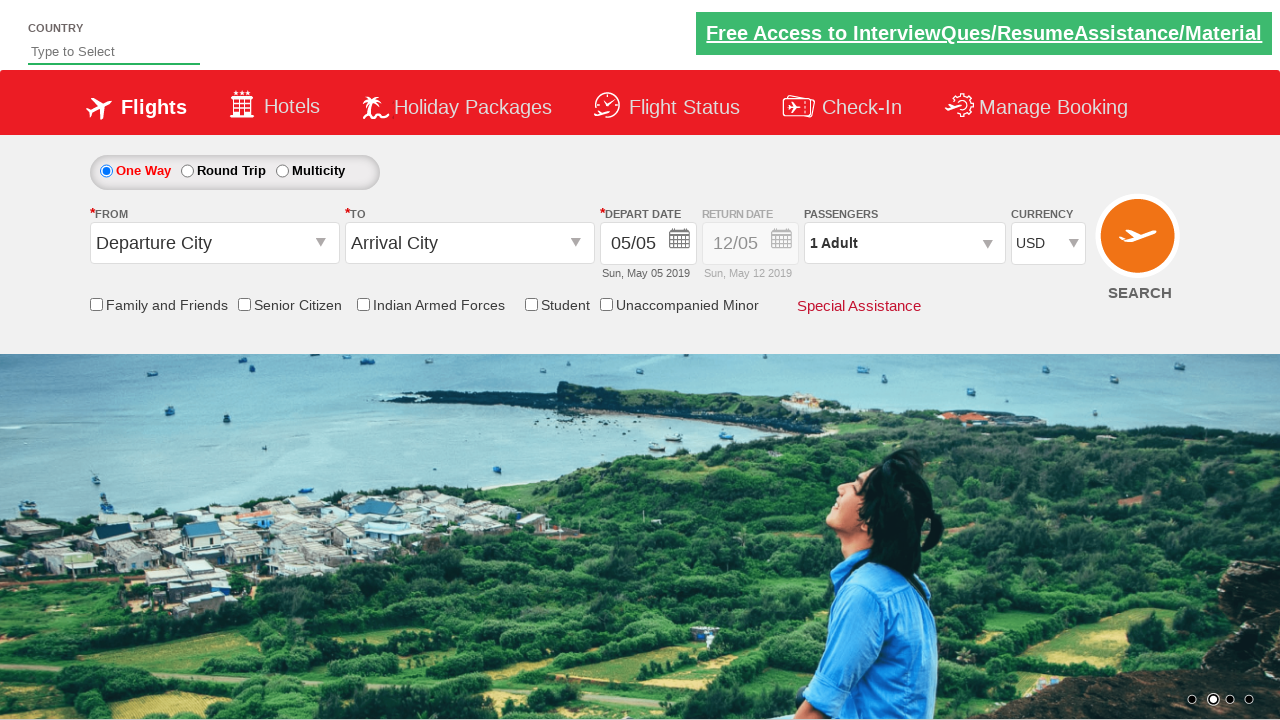

Selected dropdown option 'INR' by value on #ctl00_mainContent_DropDownListCurrency
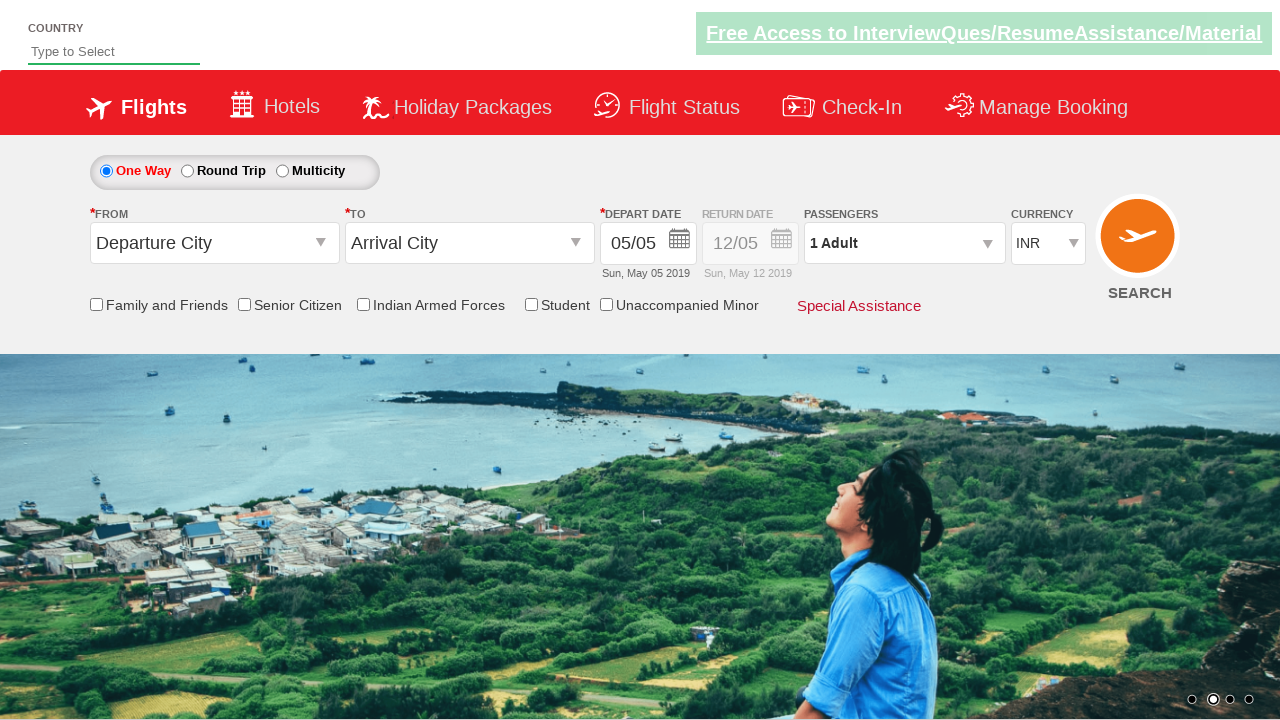

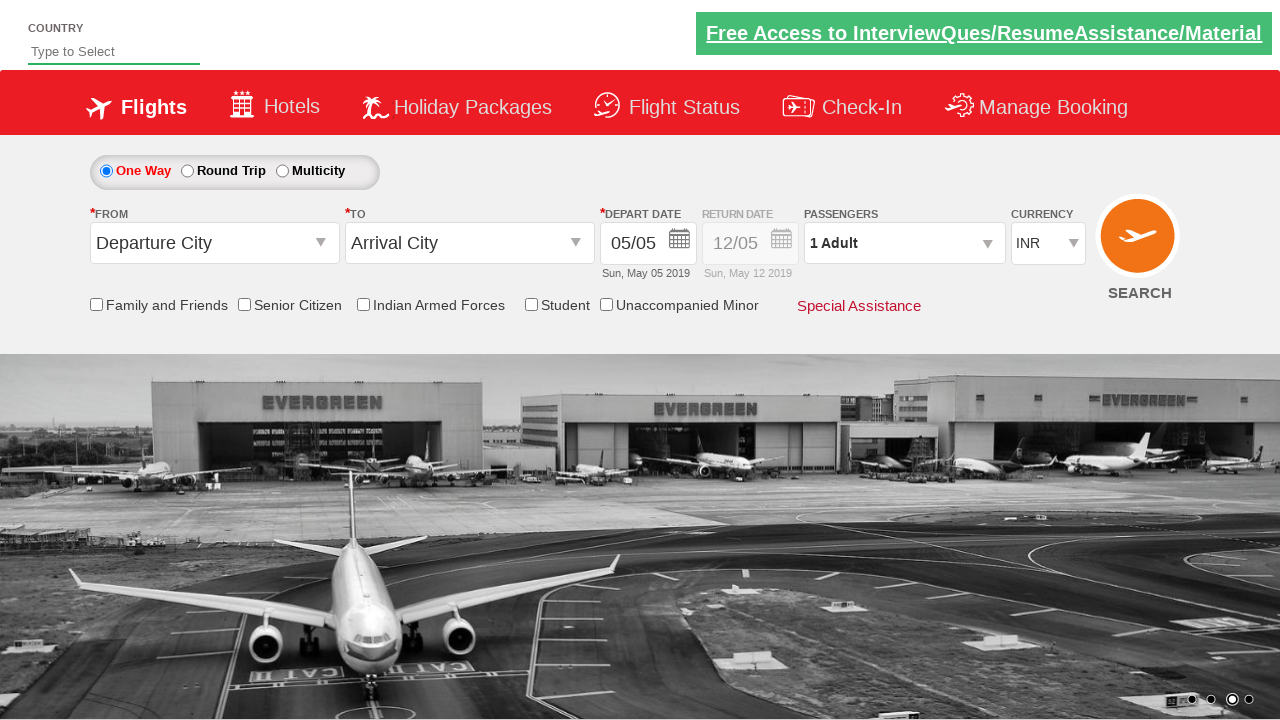